Tests the tRFTar database search functionality by navigating to the search page, entering tRF identifiers, selecting various search filters (tRF types and target regions), and submitting the search to verify results load correctly.

Starting URL: http://www.rnanut.net/tRFTar/

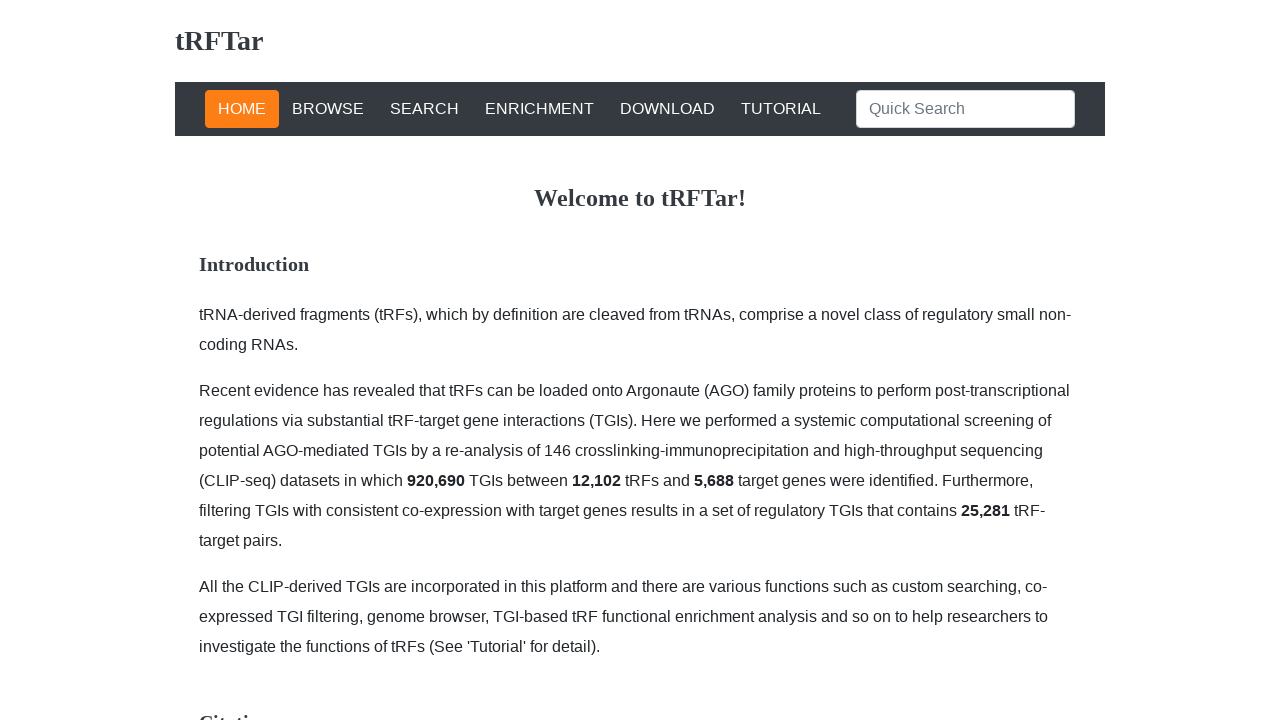

Clicked search button to open search interface at (424, 109) on #nav-search
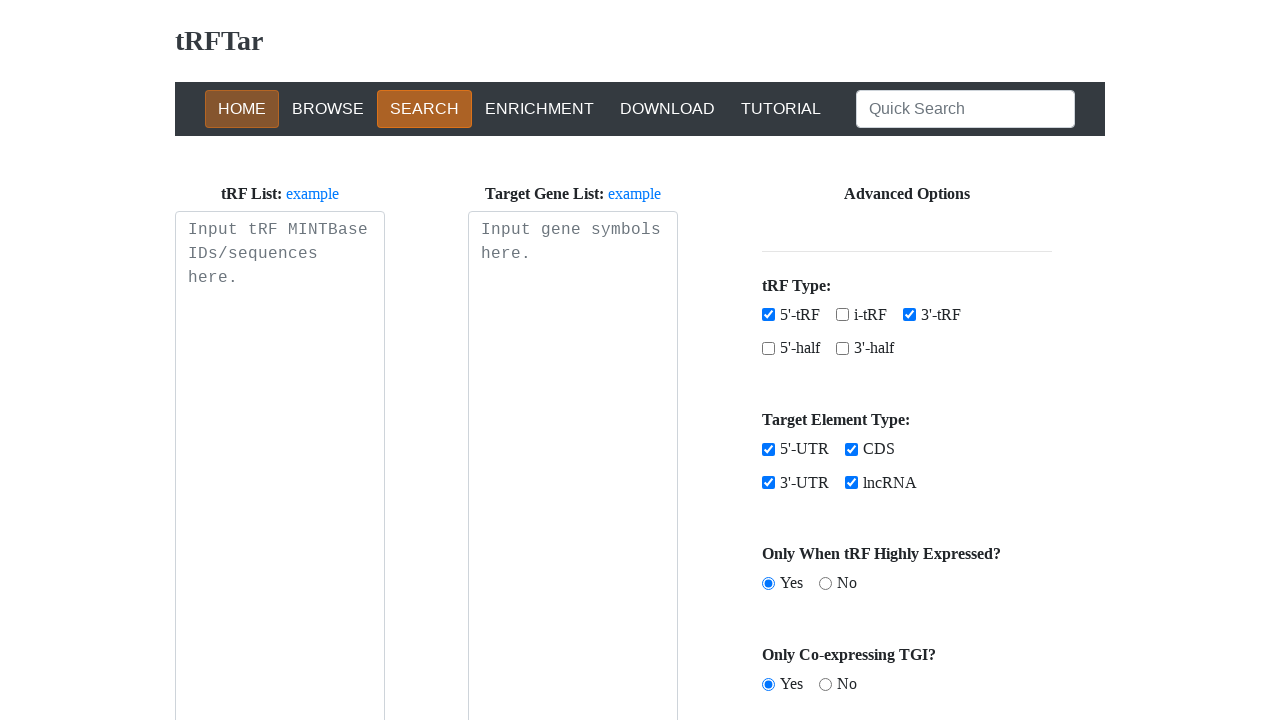

Waited 2 seconds for search interface to load
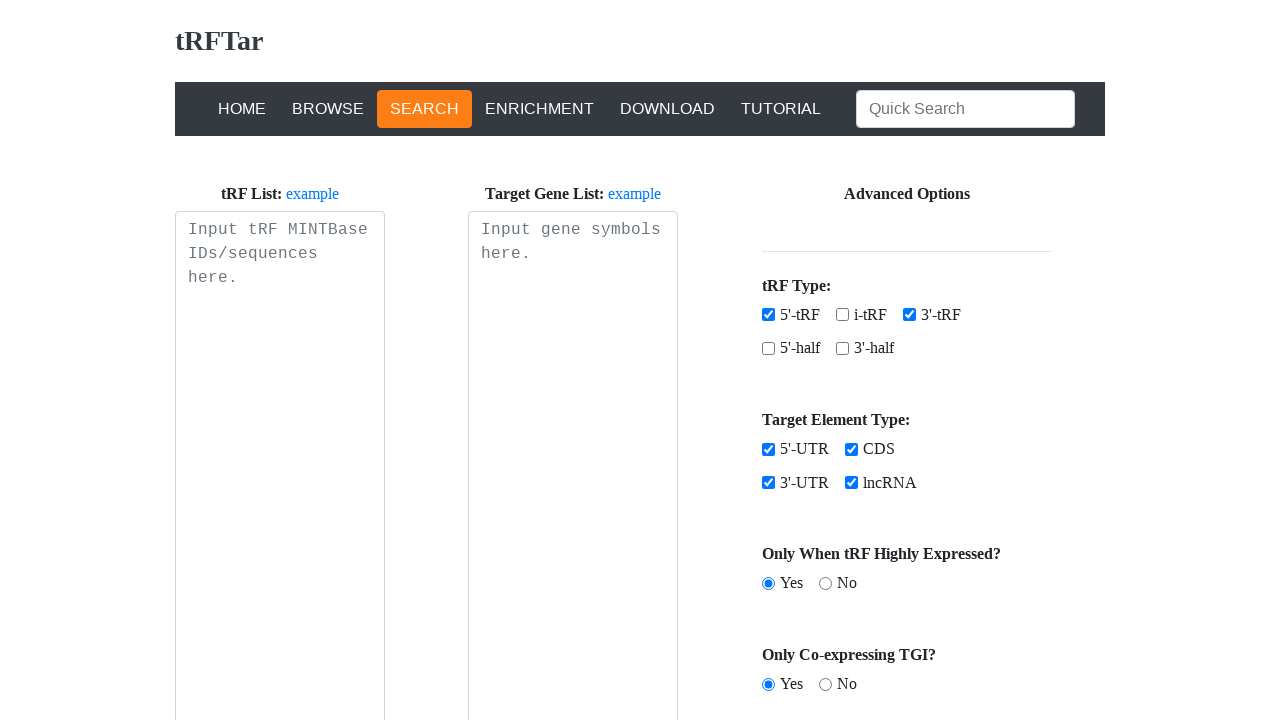

Filled search textarea with sample tRF identifiers: tRF-1001, tRF-3009, tRF-5014 on #search-tRF-textarea
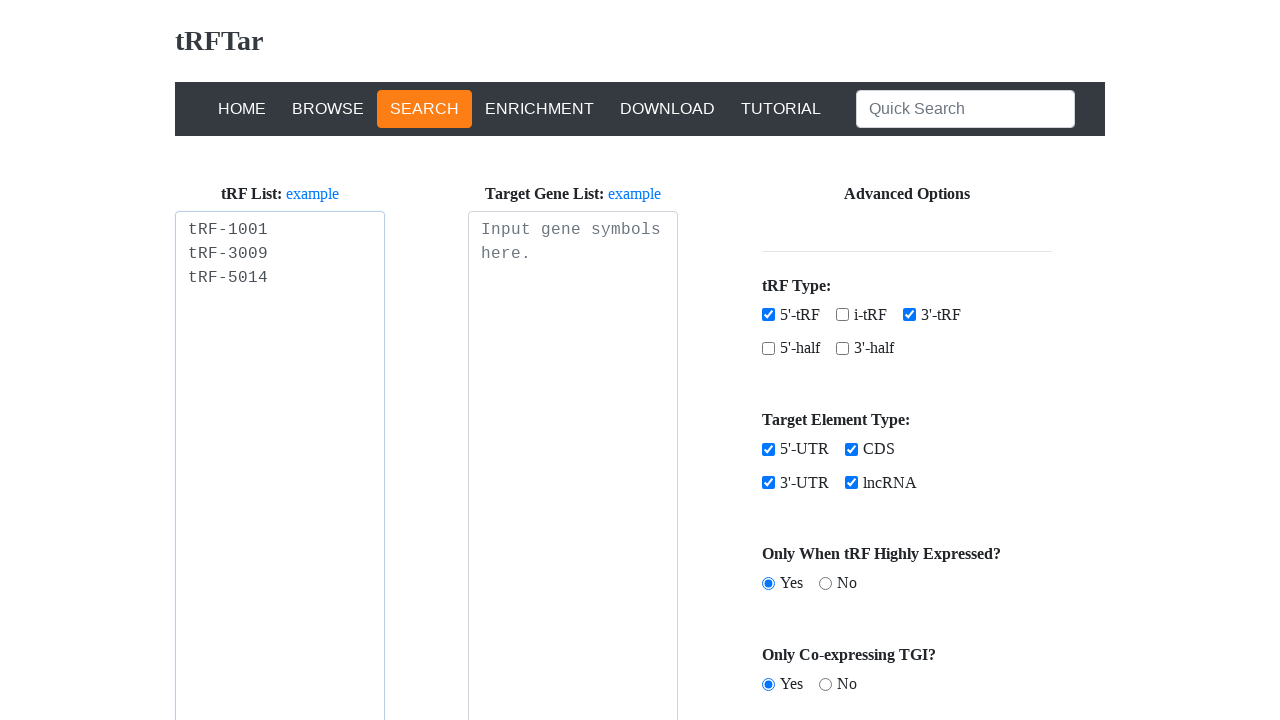

Selected i-tRF (intron-derived tRF) checkbox at (842, 315) on #search-i-tRF-chk
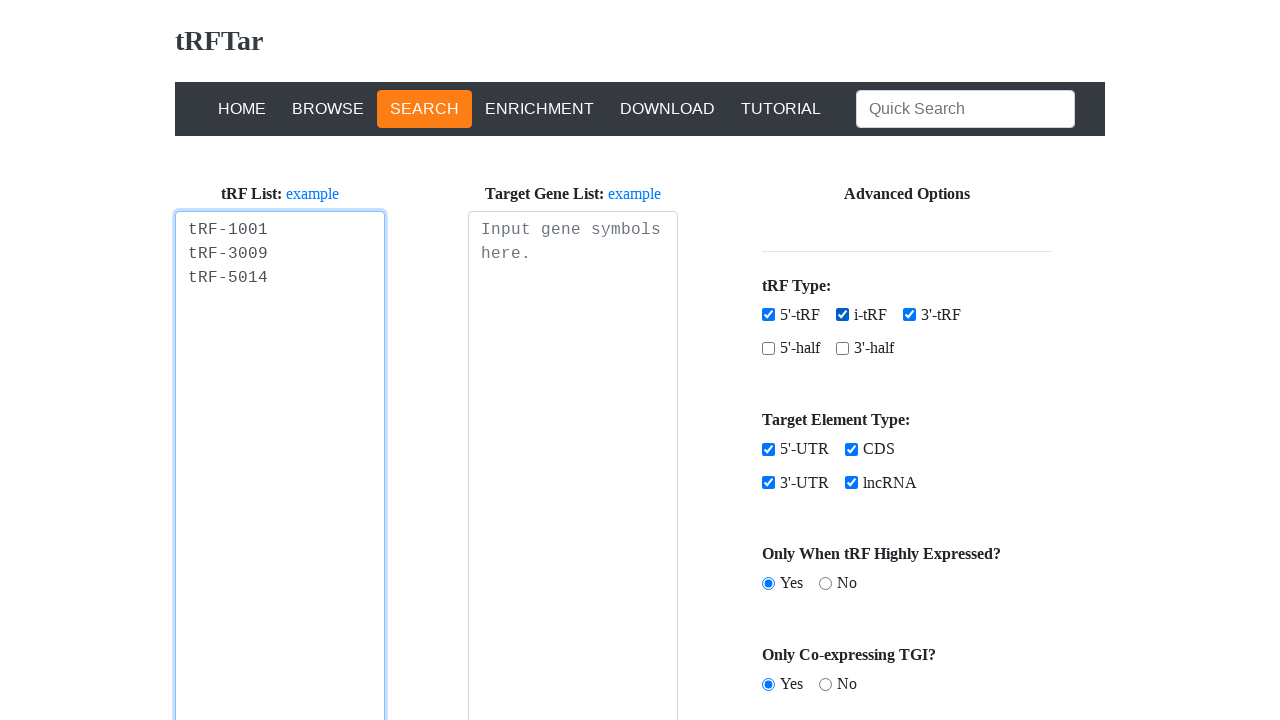

Selected 5' half tRF checkbox at (768, 348) on #search-5-half-chk
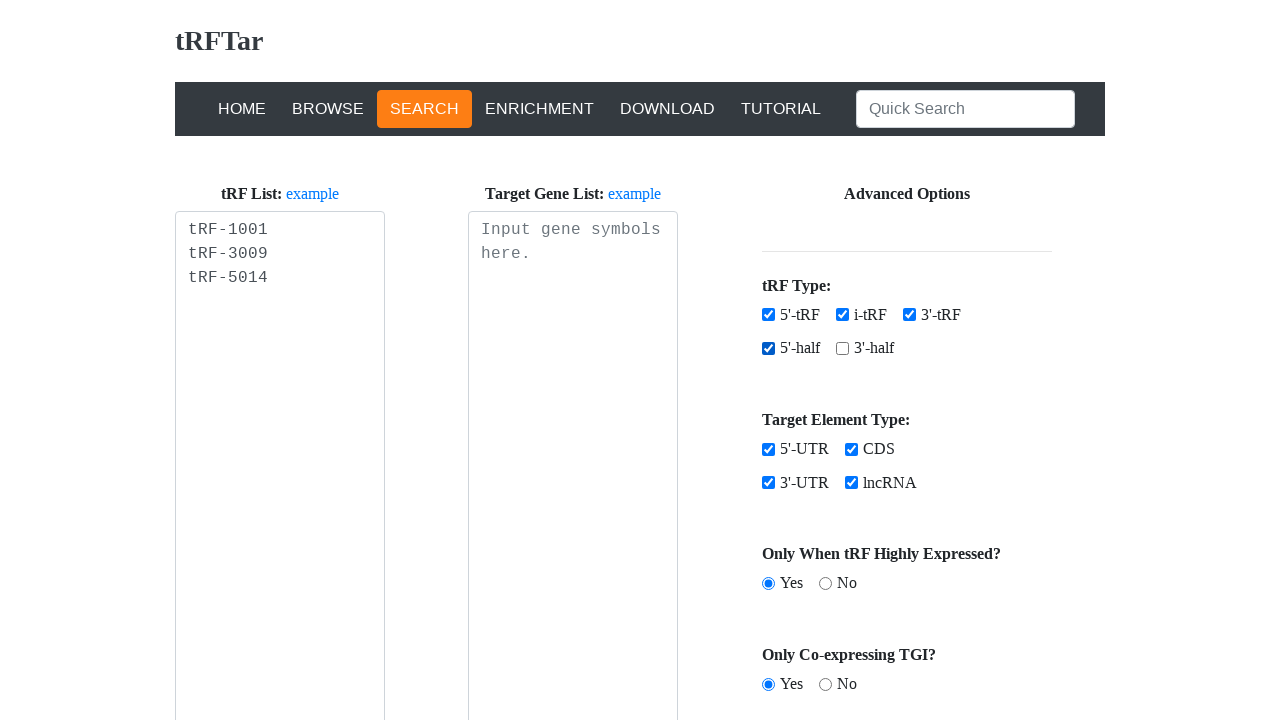

Selected 3' half tRF checkbox at (842, 348) on #search-3-half-chk
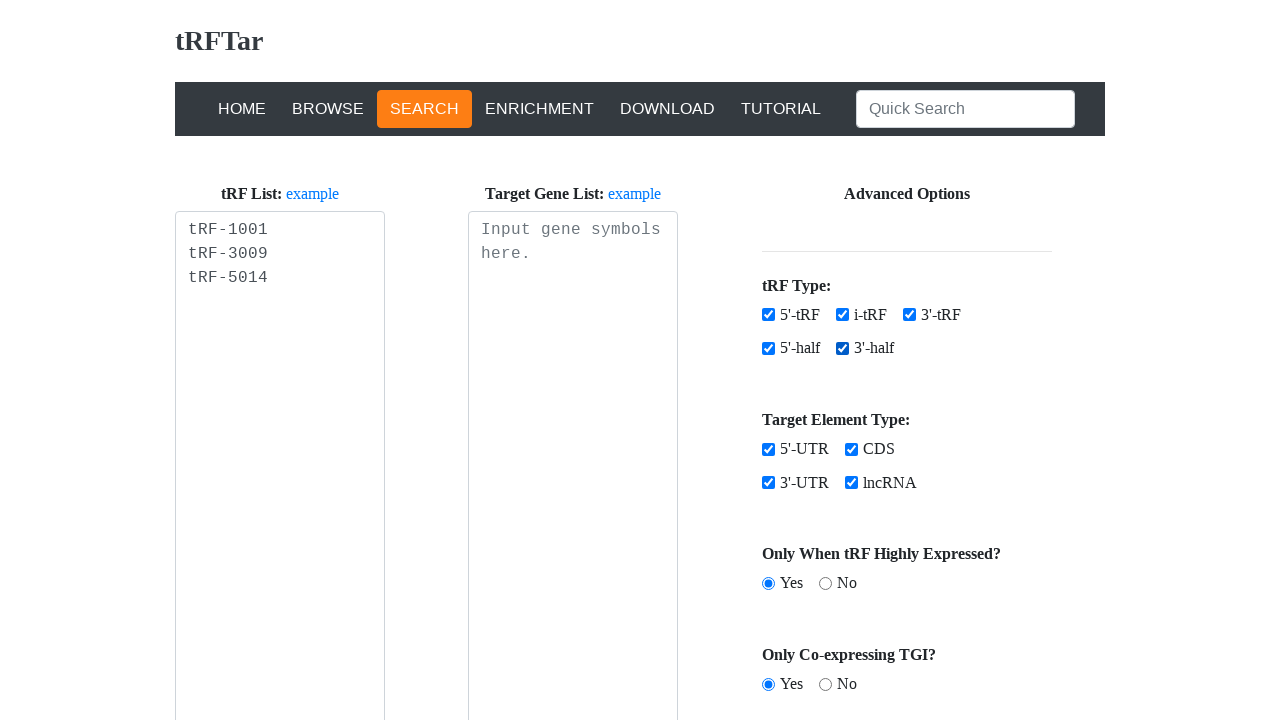

Selected lncRNA target region checkbox at (851, 483) on #search-lncRNA-chk
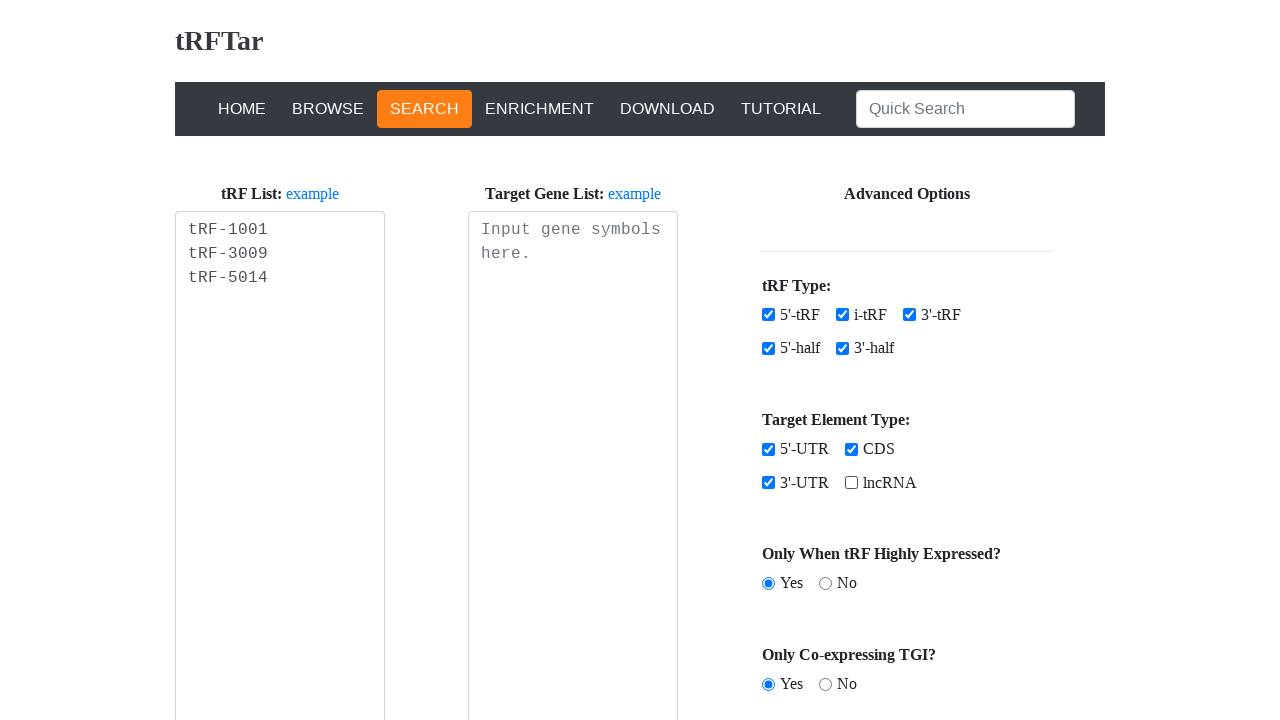

Selected 5' UTR target region checkbox at (768, 449) on #search-5-UTR-chk
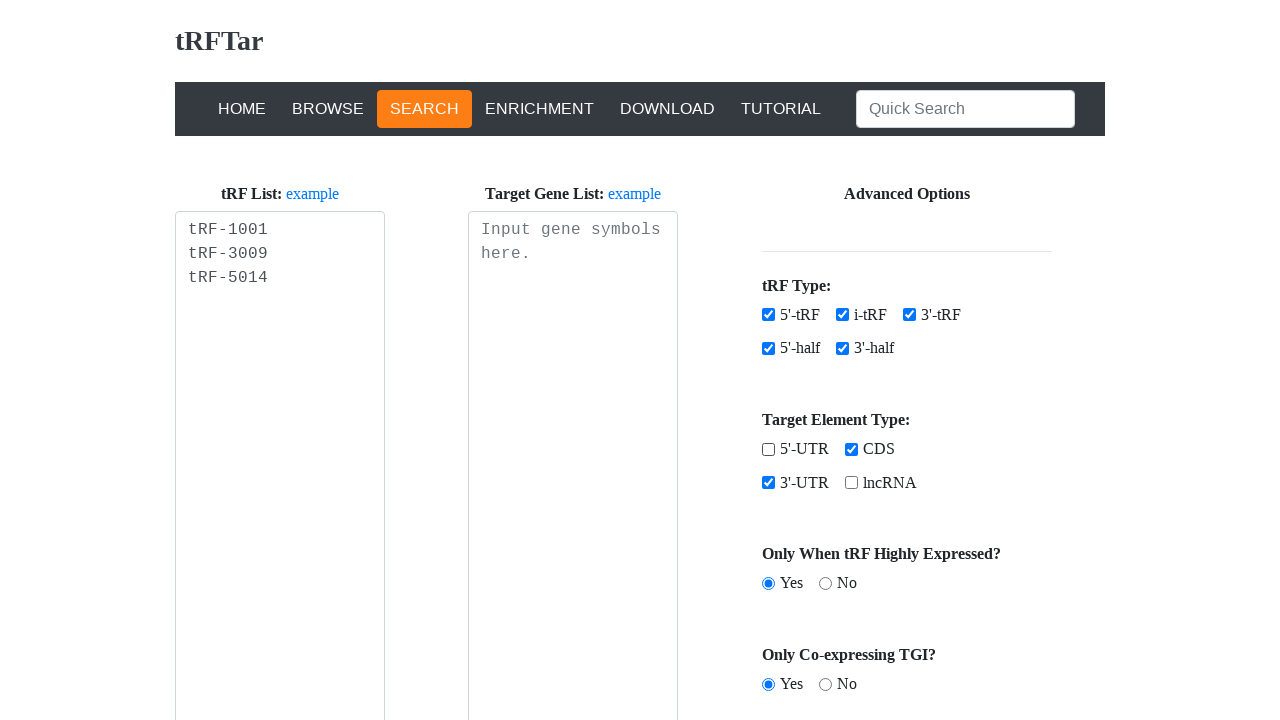

Clicked search button to submit query at (907, 611) on #search-btn
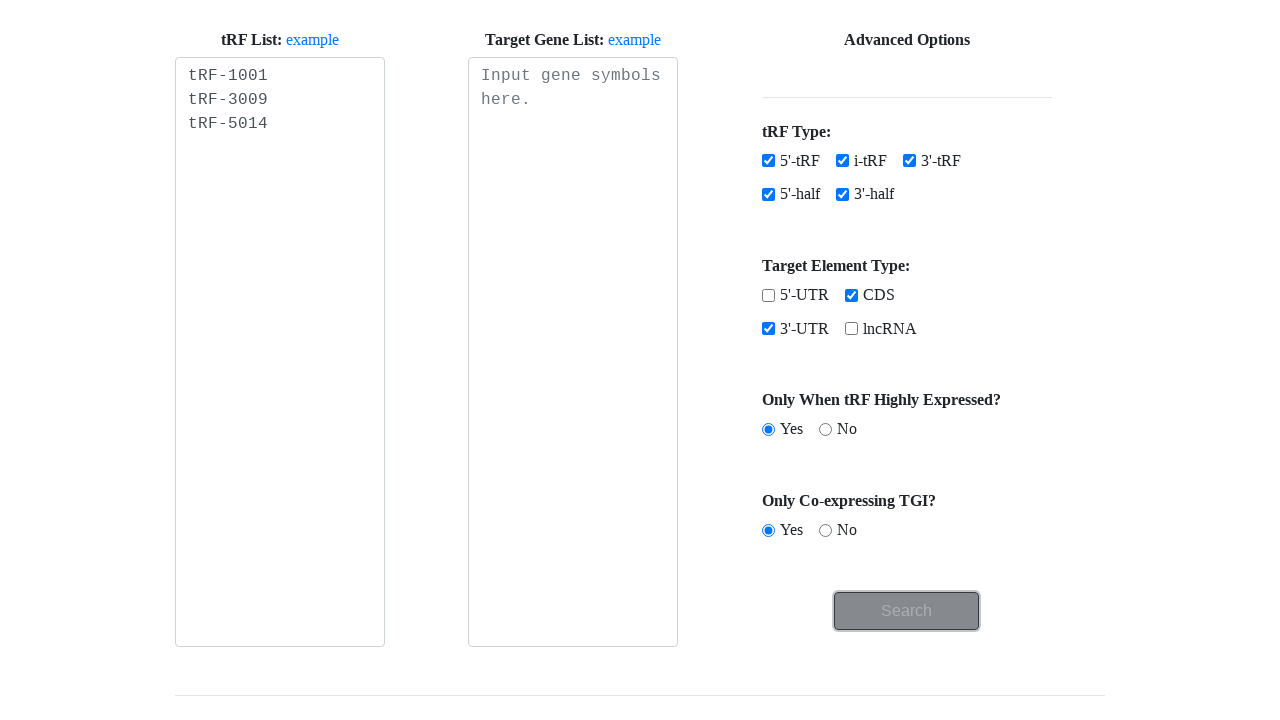

Waited 2 seconds for search results to load
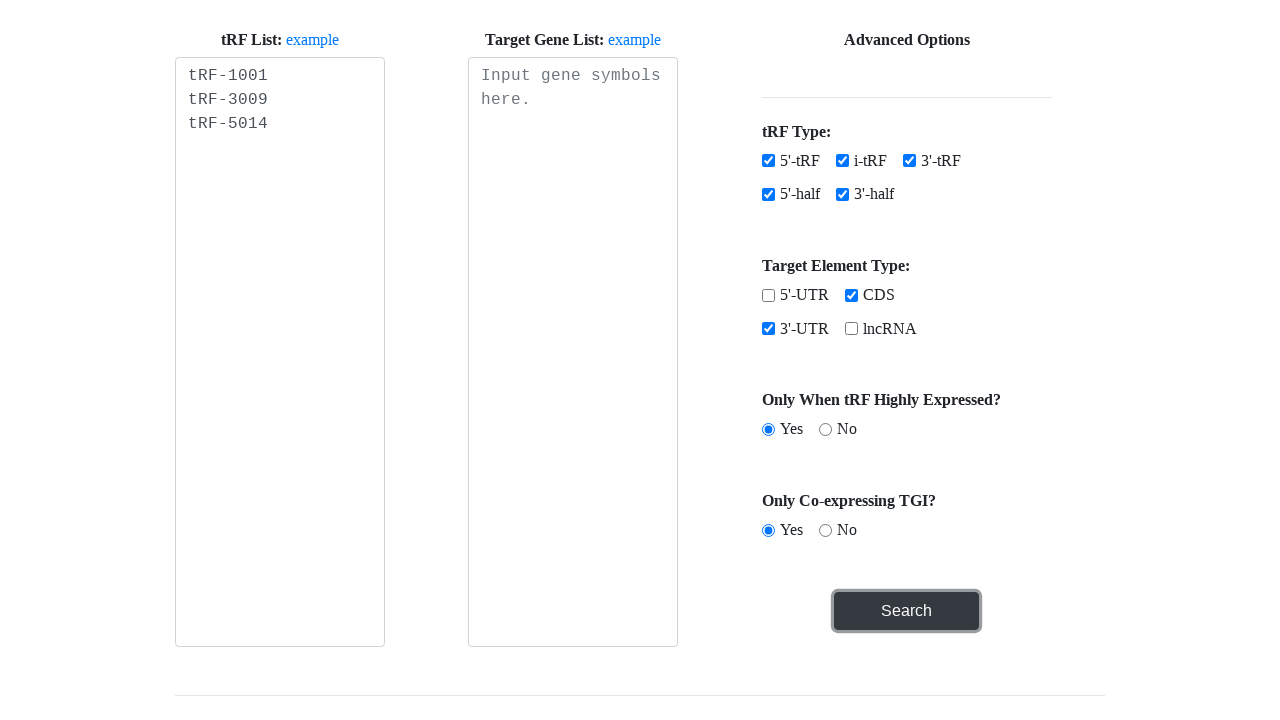

Detected new page/tab opened
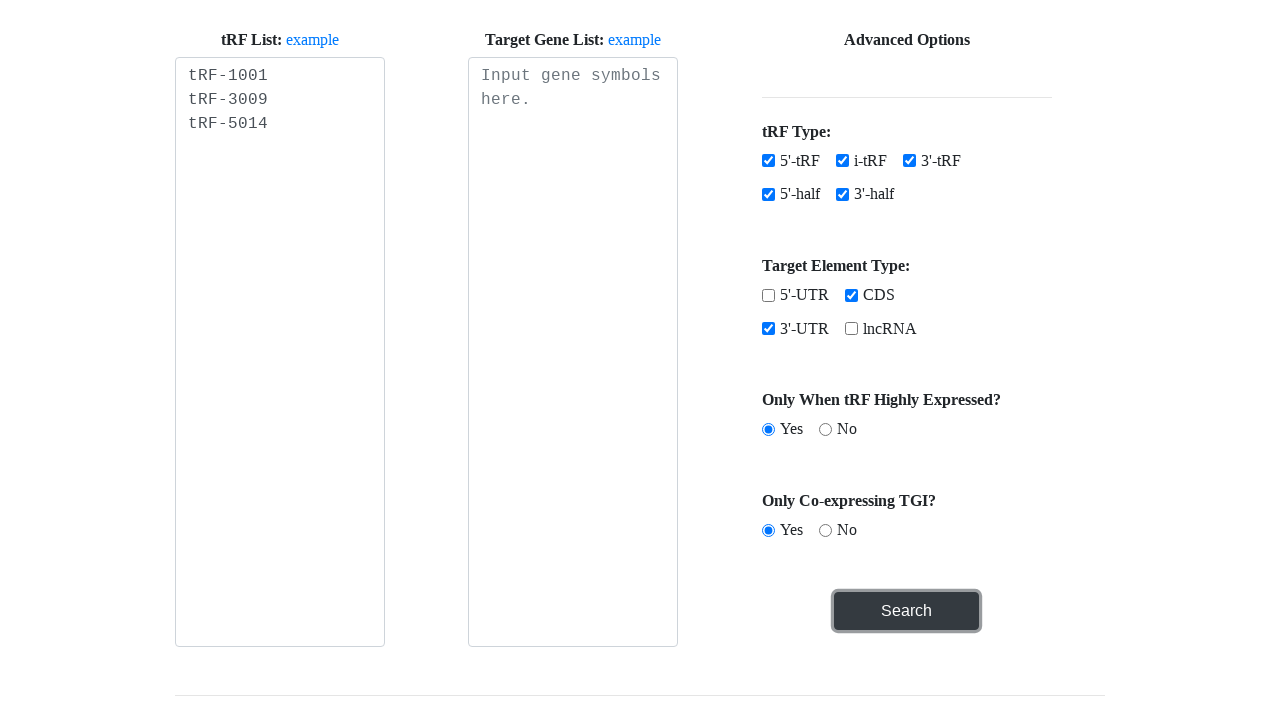

Search results table loaded in new page
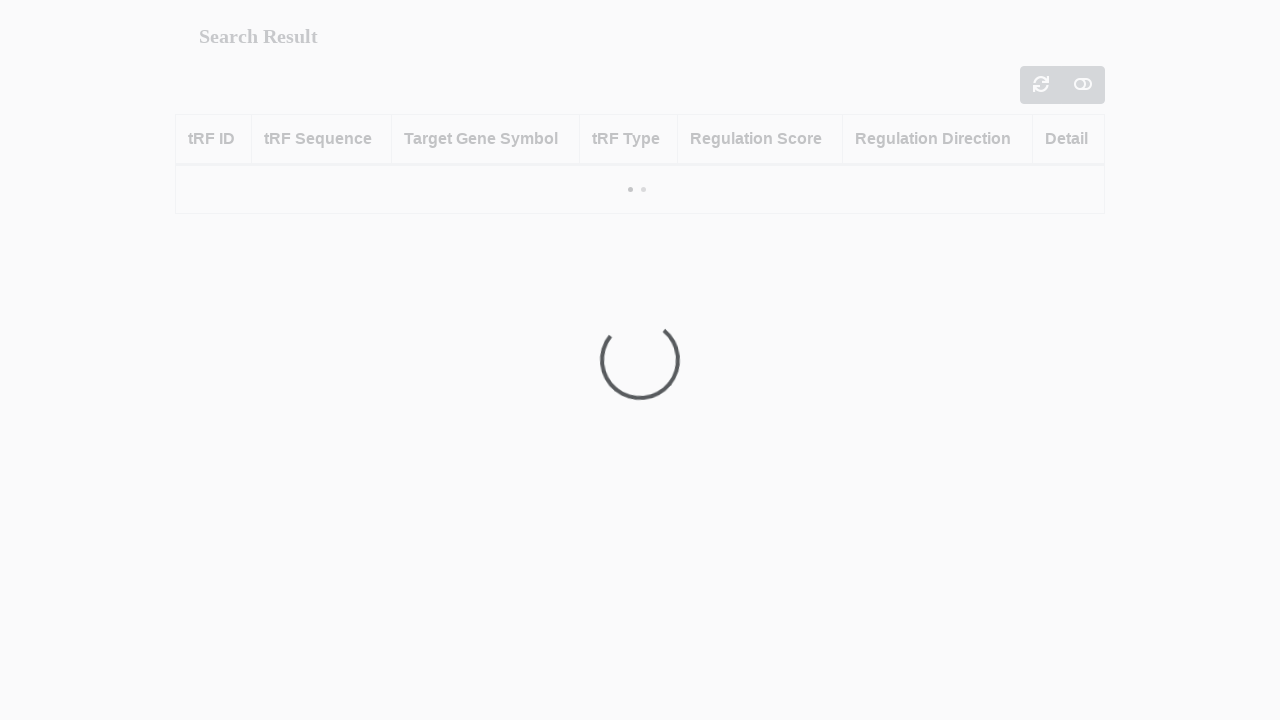

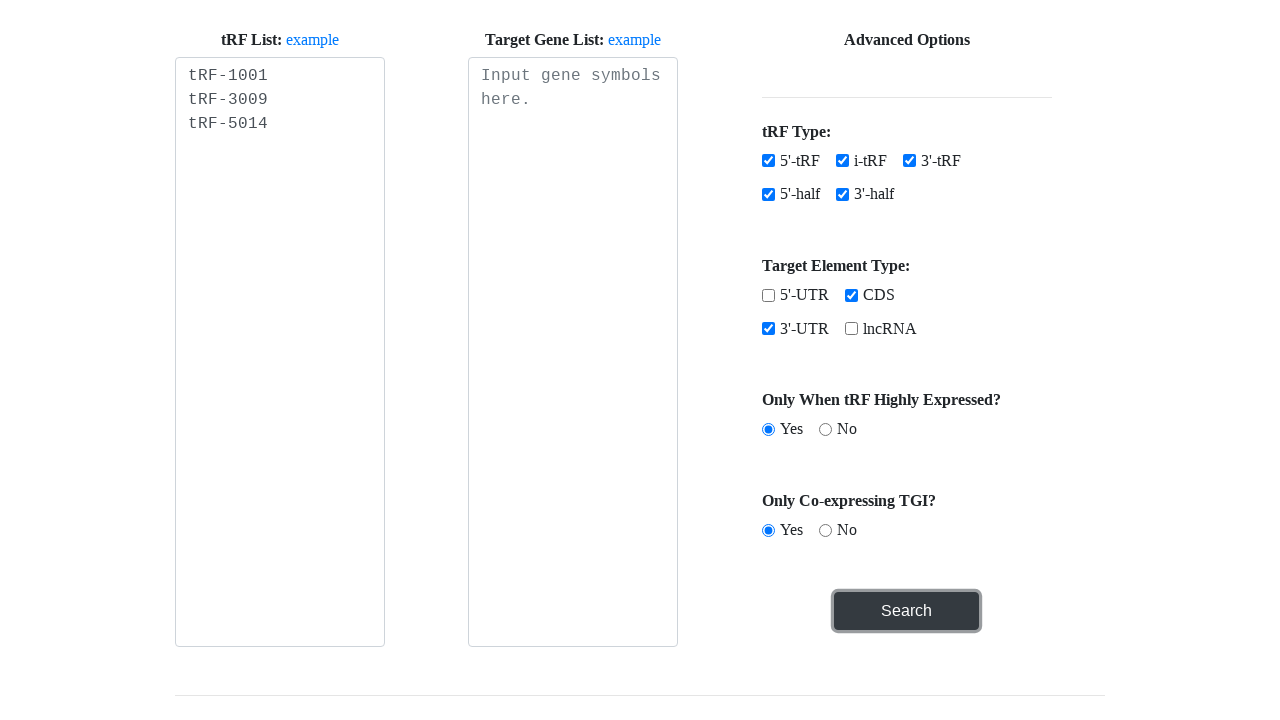